Tests menu hover functionality by hovering over a main menu item to reveal a submenu, then hovering over a submenu item to reveal nested options.

Starting URL: https://demoqa.com/menu

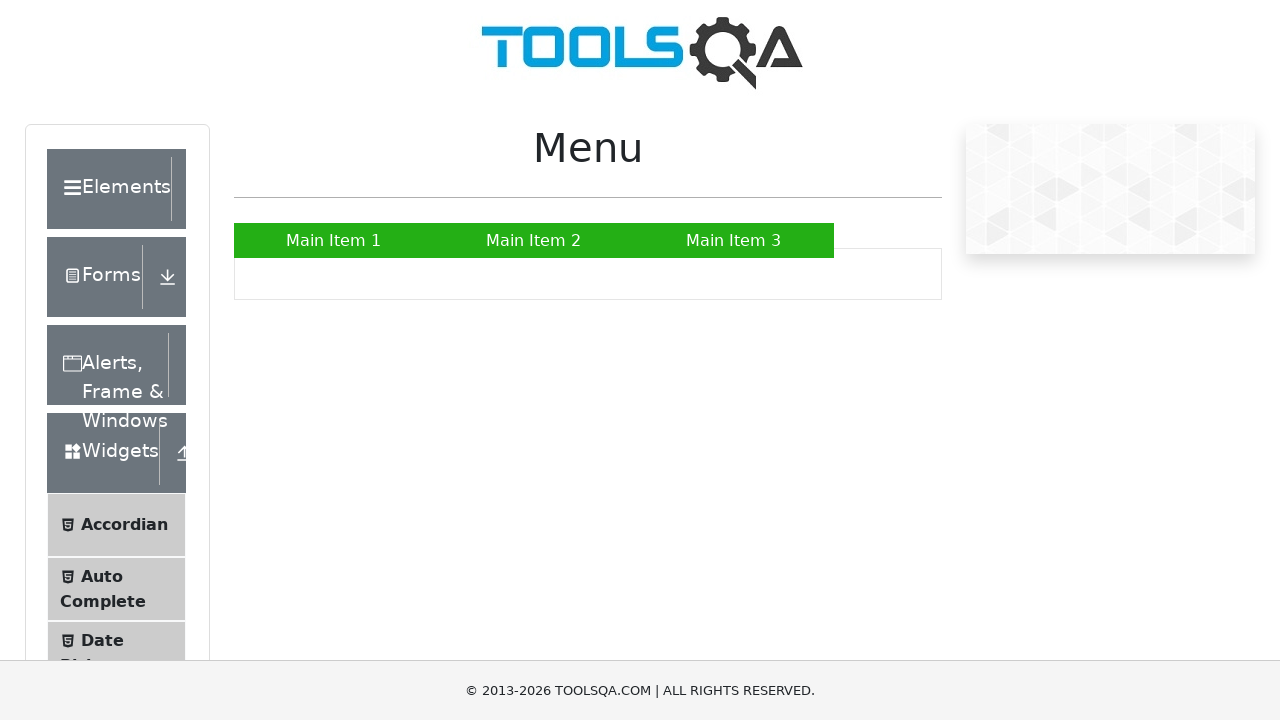

Navigated to menu page at https://demoqa.com/menu
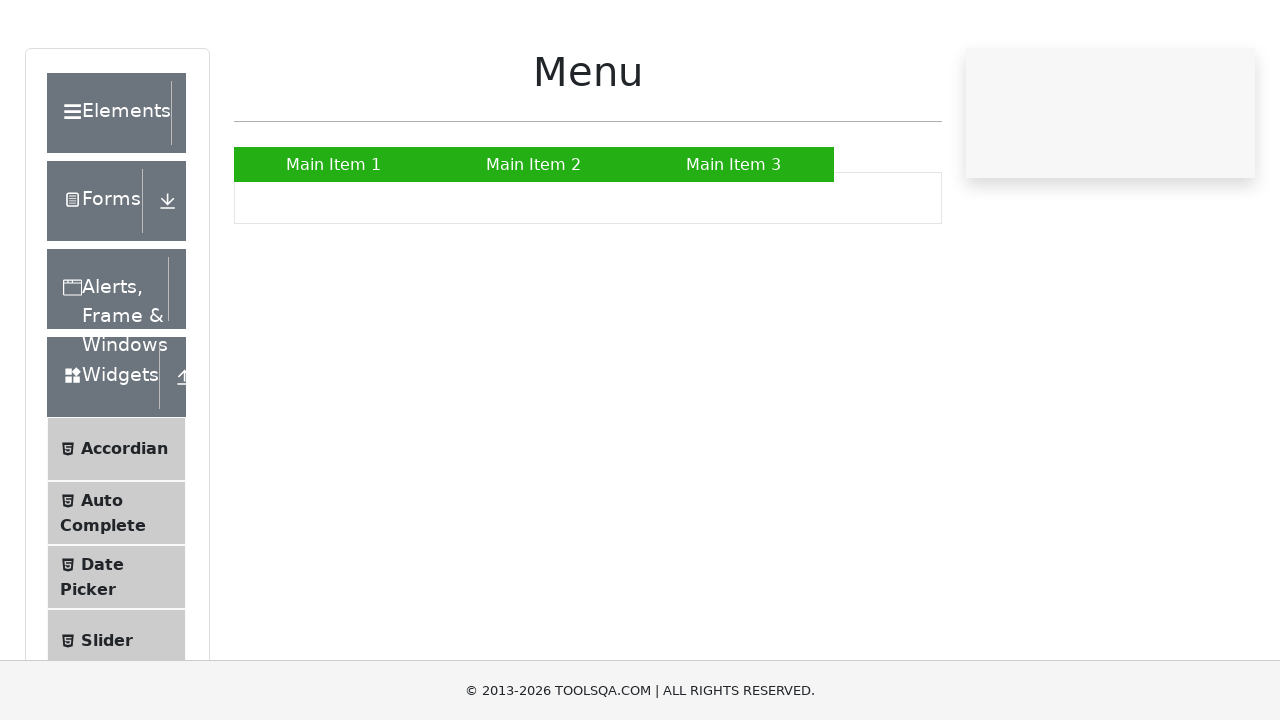

Hovered over Main Item 2 to reveal submenu at (534, 240) on a:has-text('Main Item 2')
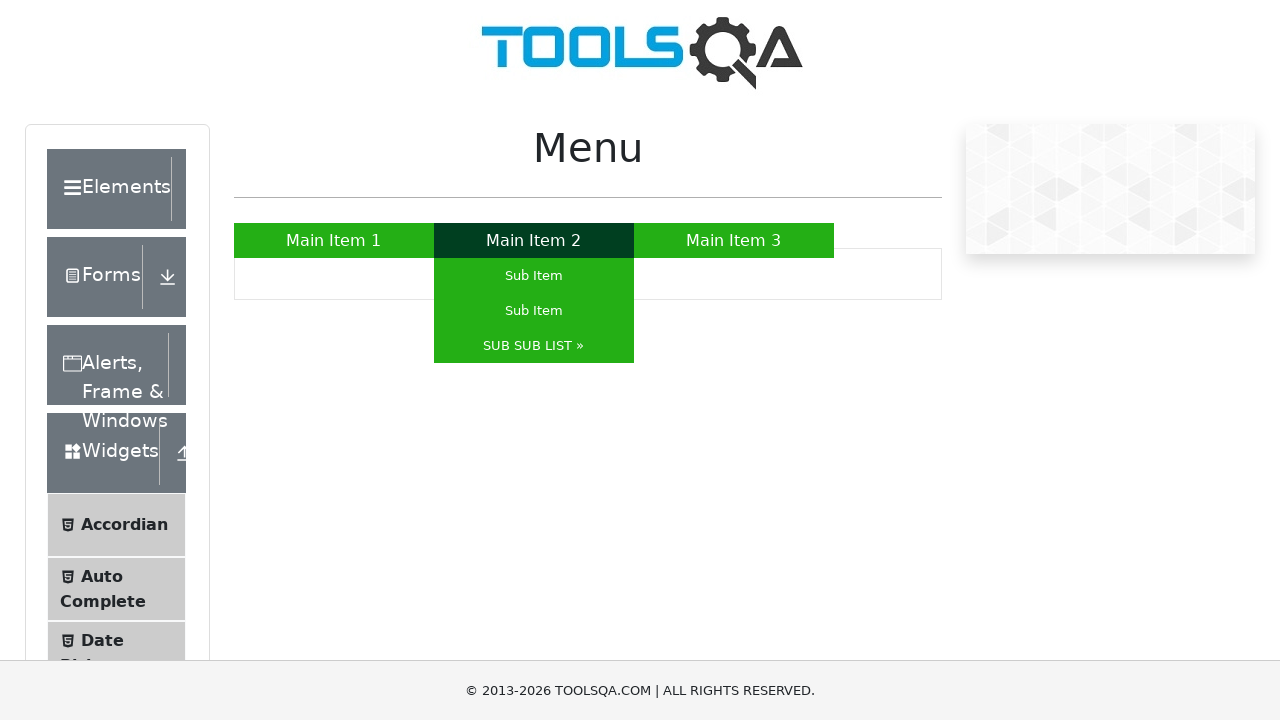

SUB SUB LIST submenu item is now visible
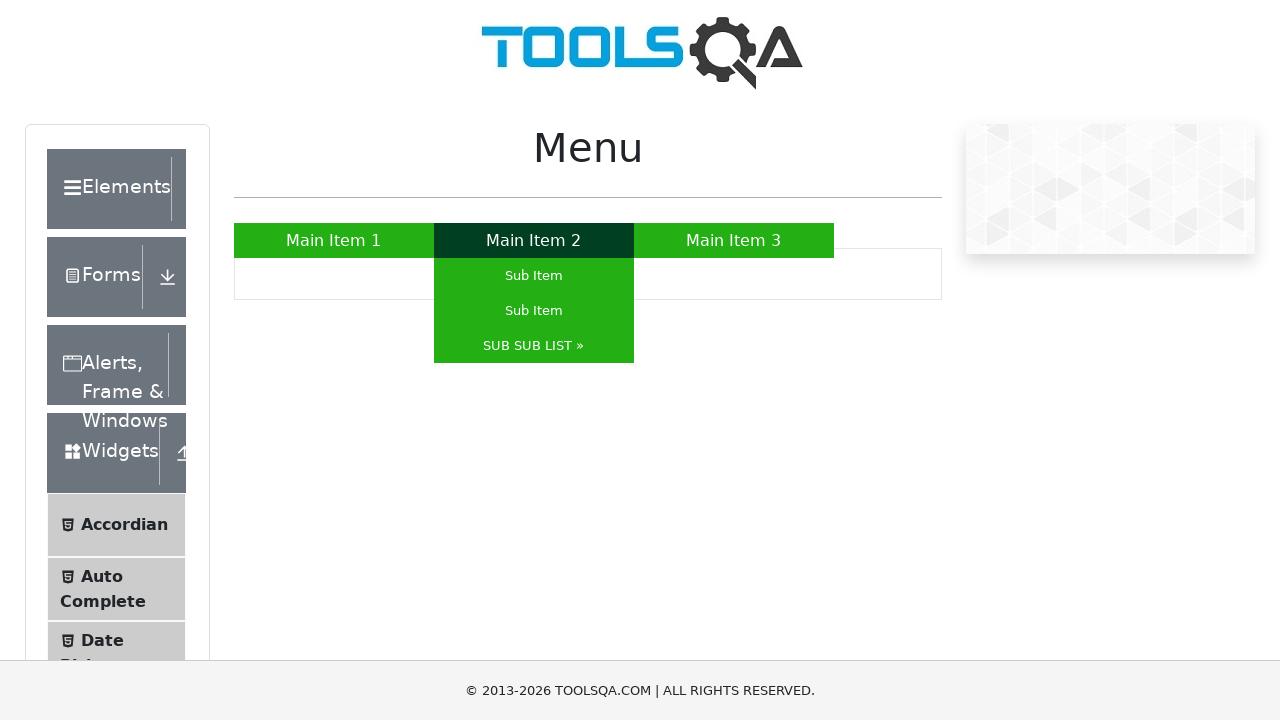

Hovered over SUB SUB LIST to reveal nested options at (534, 346) on a:has-text('SUB SUB LIST')
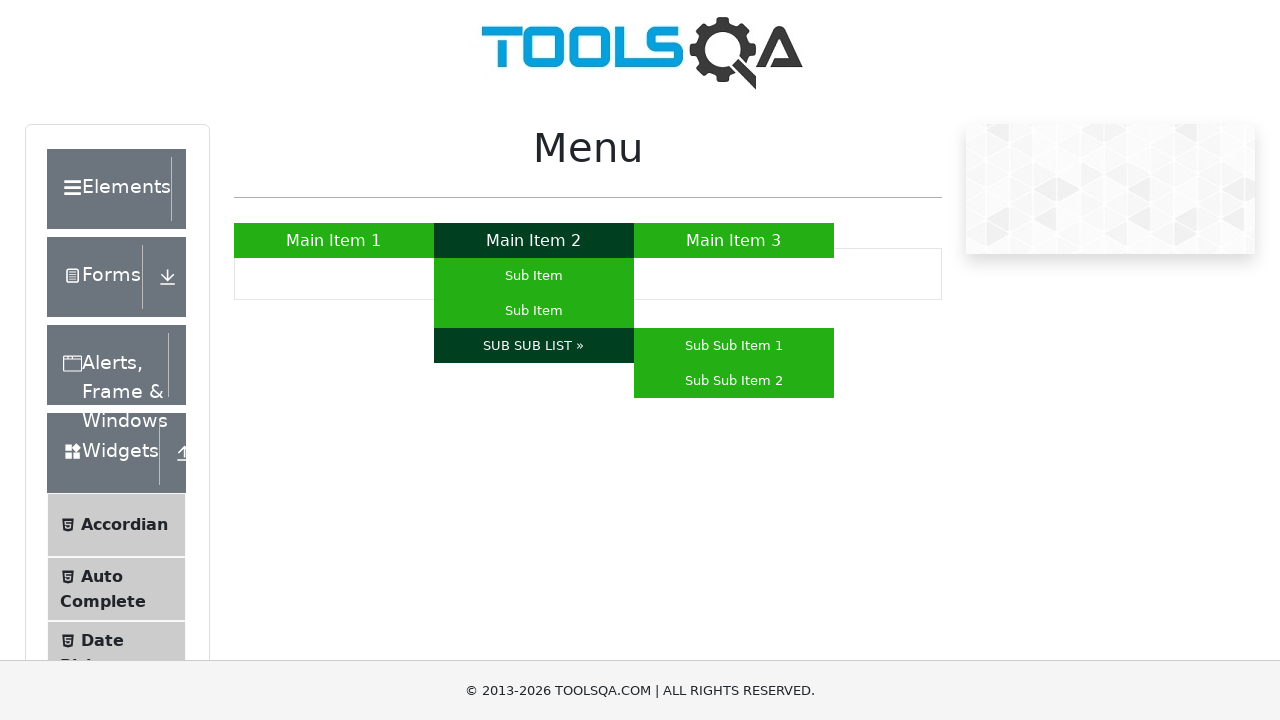

Nested submenu item 'Sub Sub Item 1' is now visible
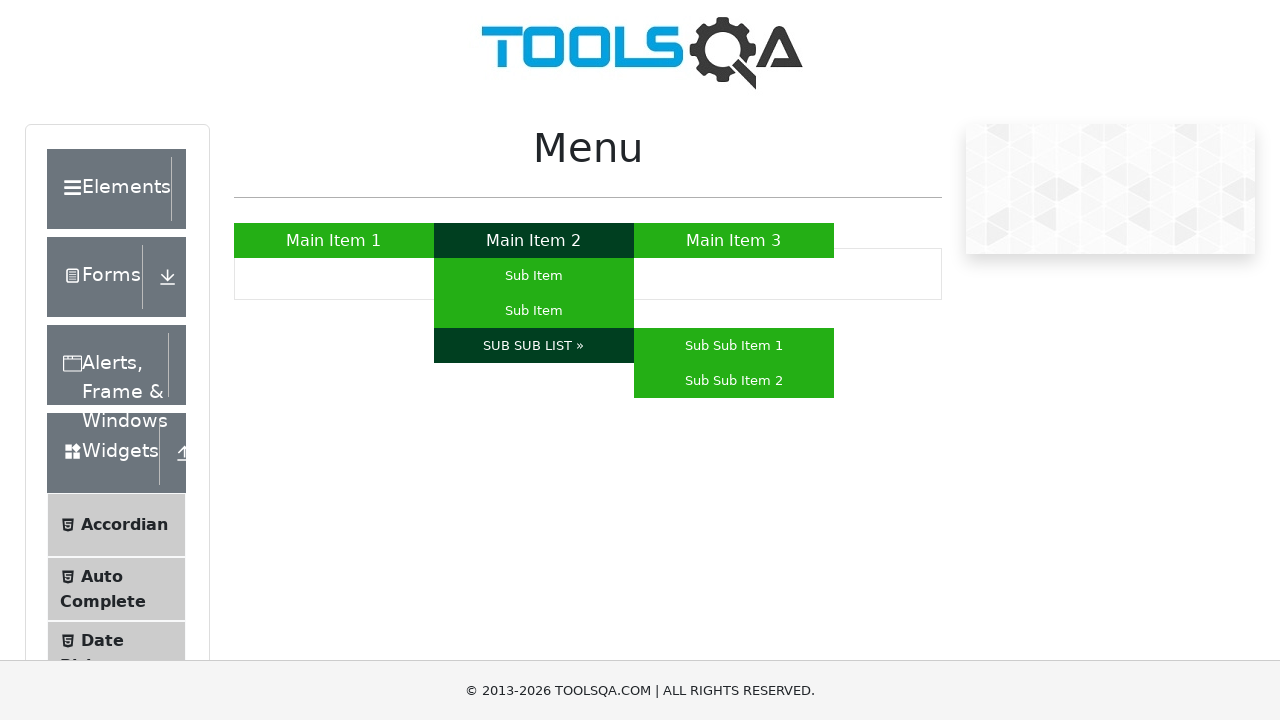

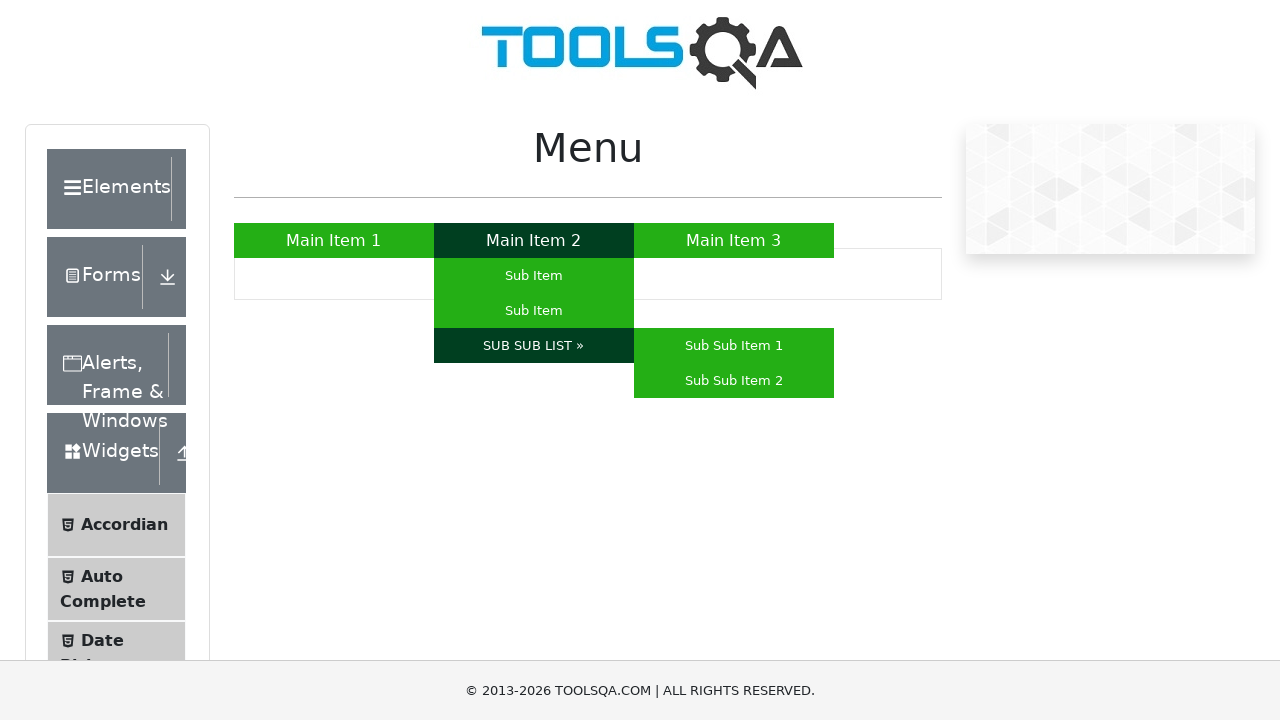